Tests that entered text is trimmed when editing a todo item

Starting URL: https://demo.playwright.dev/todomvc

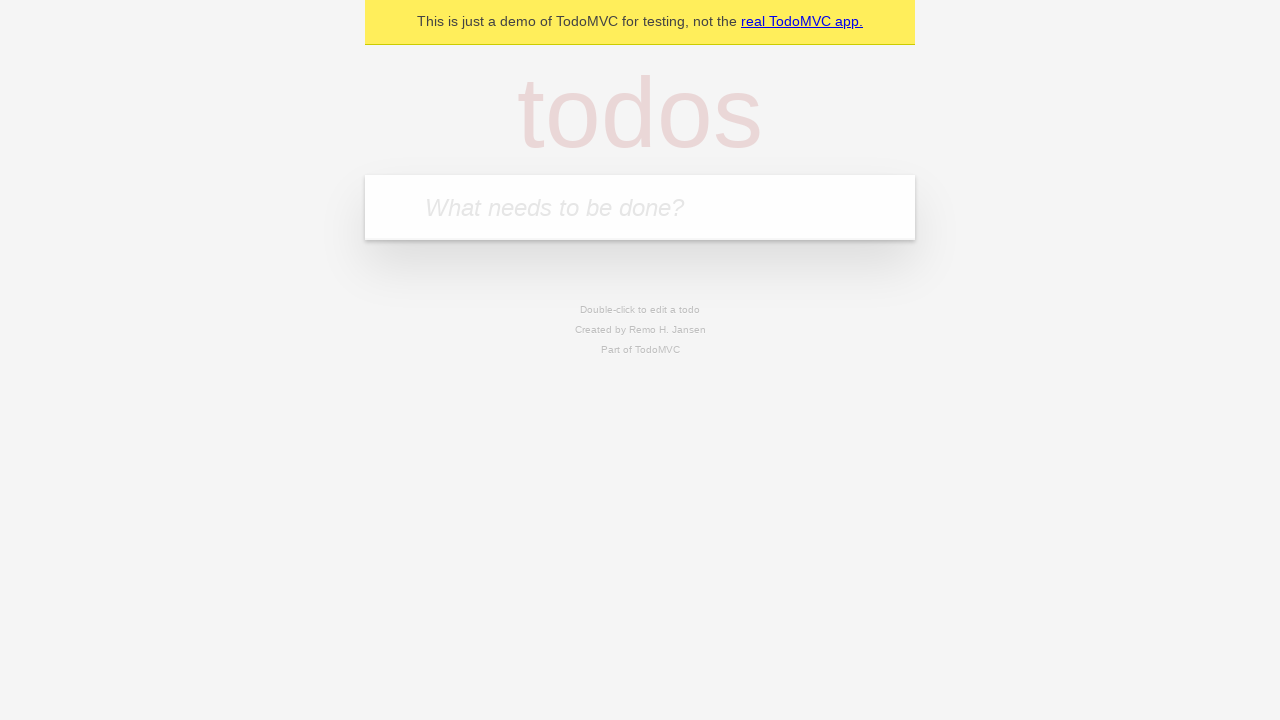

Filled new todo input with 'buy some cheese' on internal:attr=[placeholder="What needs to be done?"i]
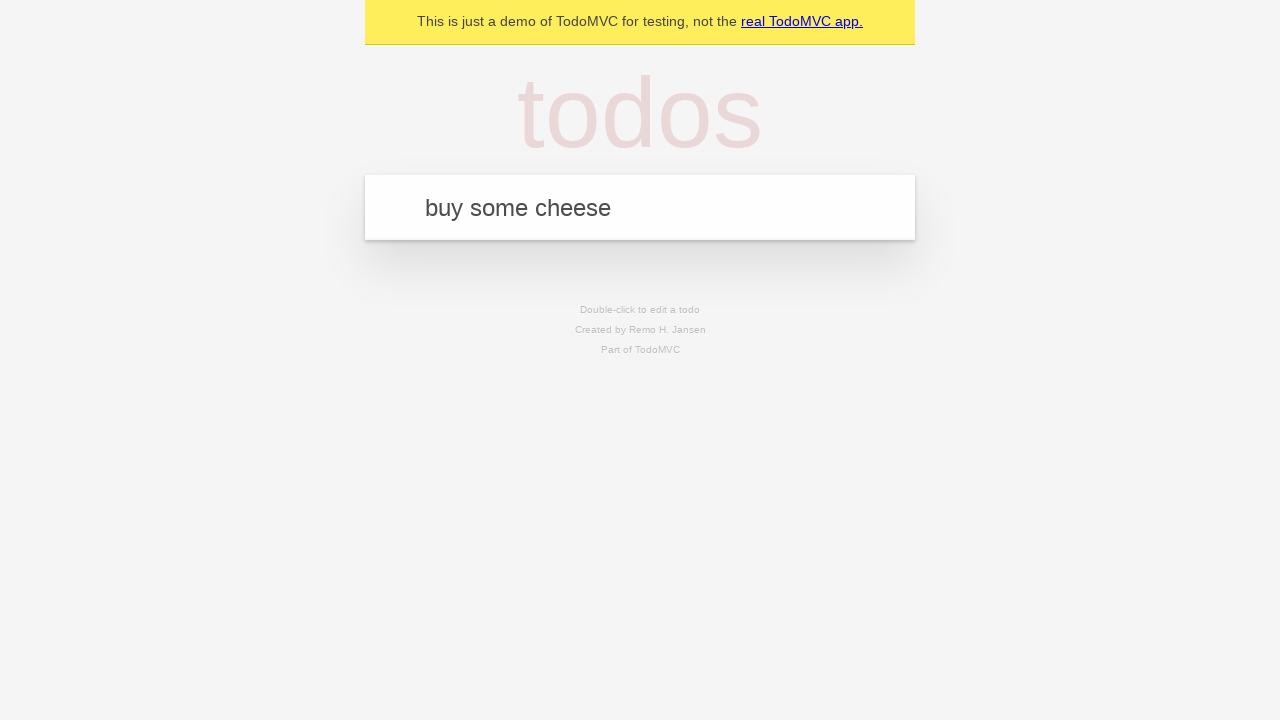

Pressed Enter to create first todo item on internal:attr=[placeholder="What needs to be done?"i]
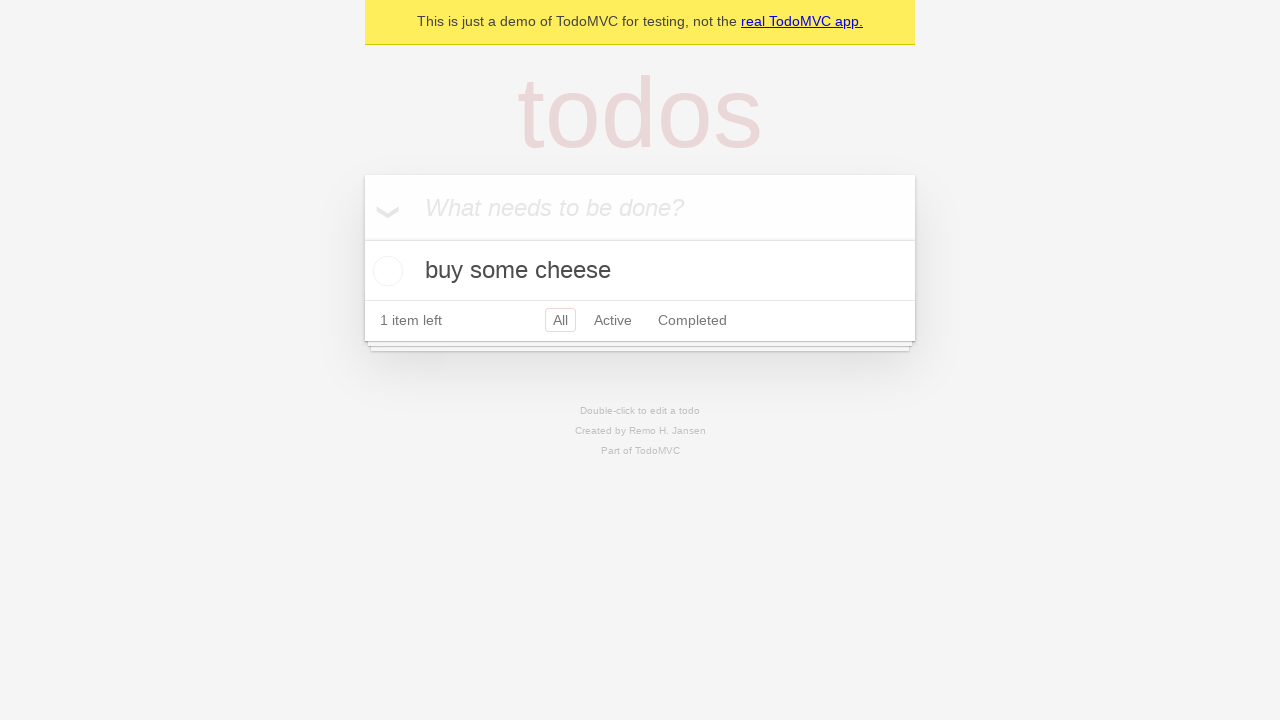

Filled new todo input with 'feed the cat' on internal:attr=[placeholder="What needs to be done?"i]
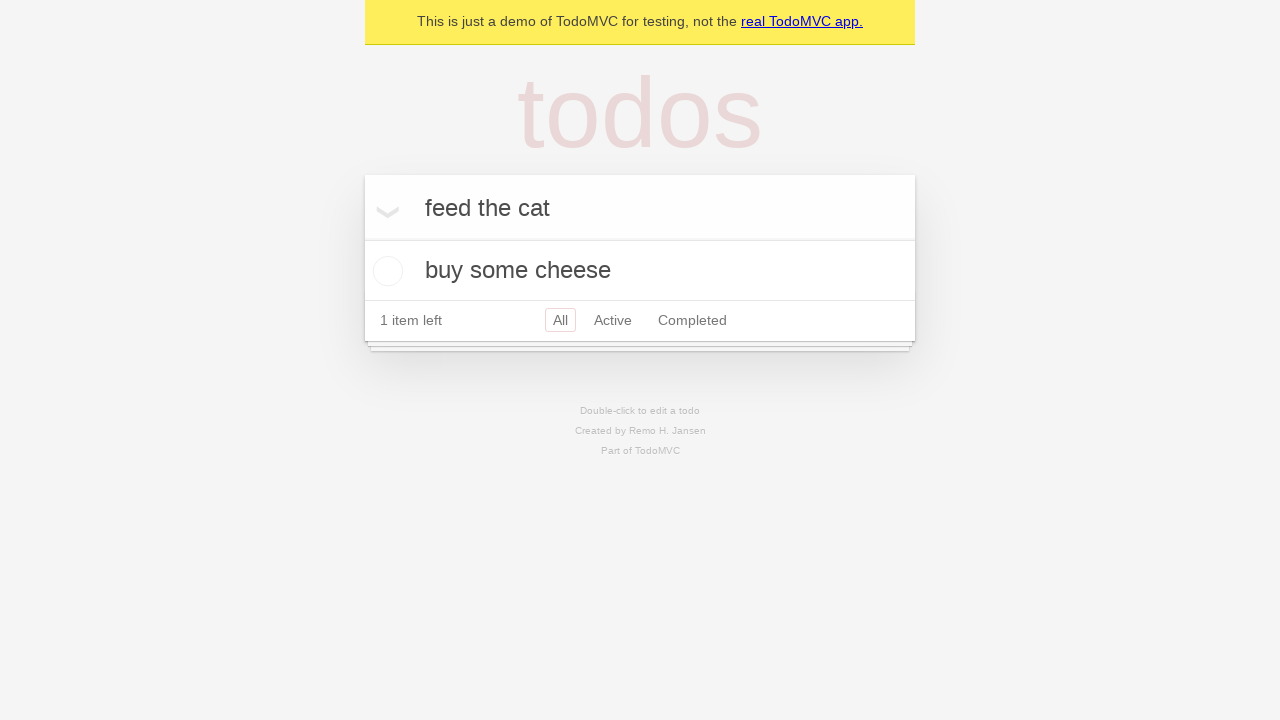

Pressed Enter to create second todo item on internal:attr=[placeholder="What needs to be done?"i]
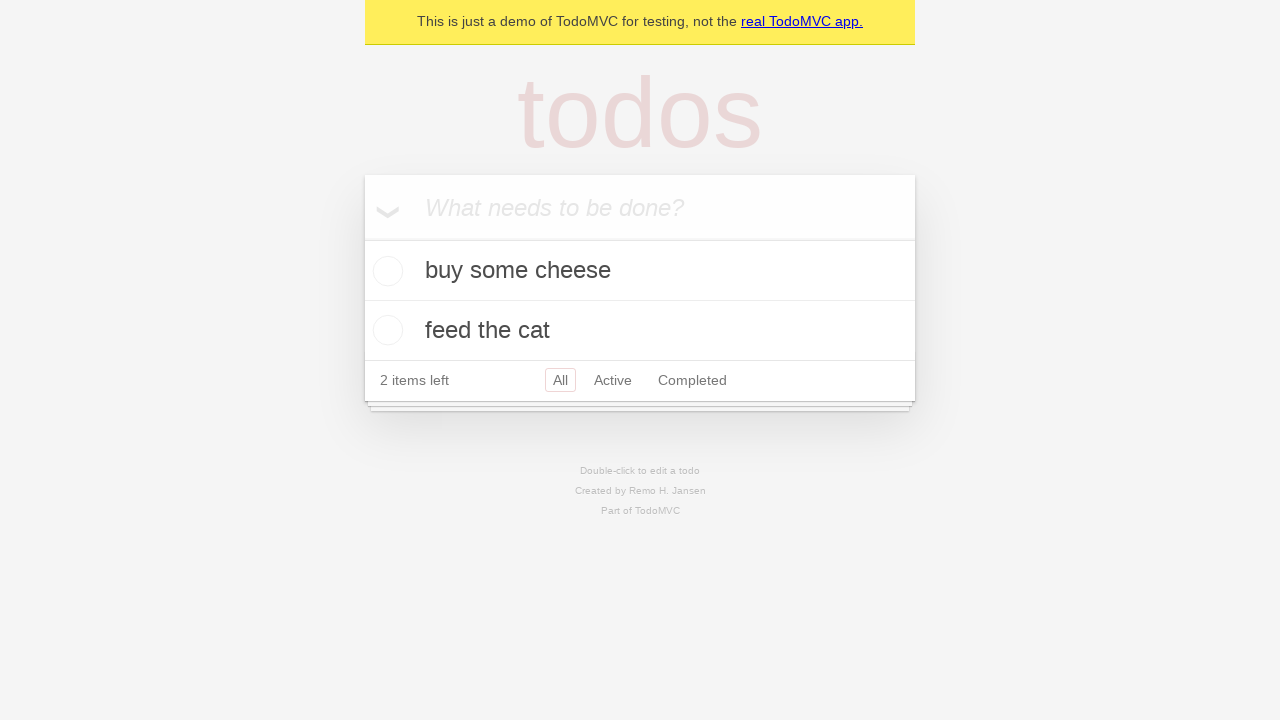

Filled new todo input with 'book a doctors appointment' on internal:attr=[placeholder="What needs to be done?"i]
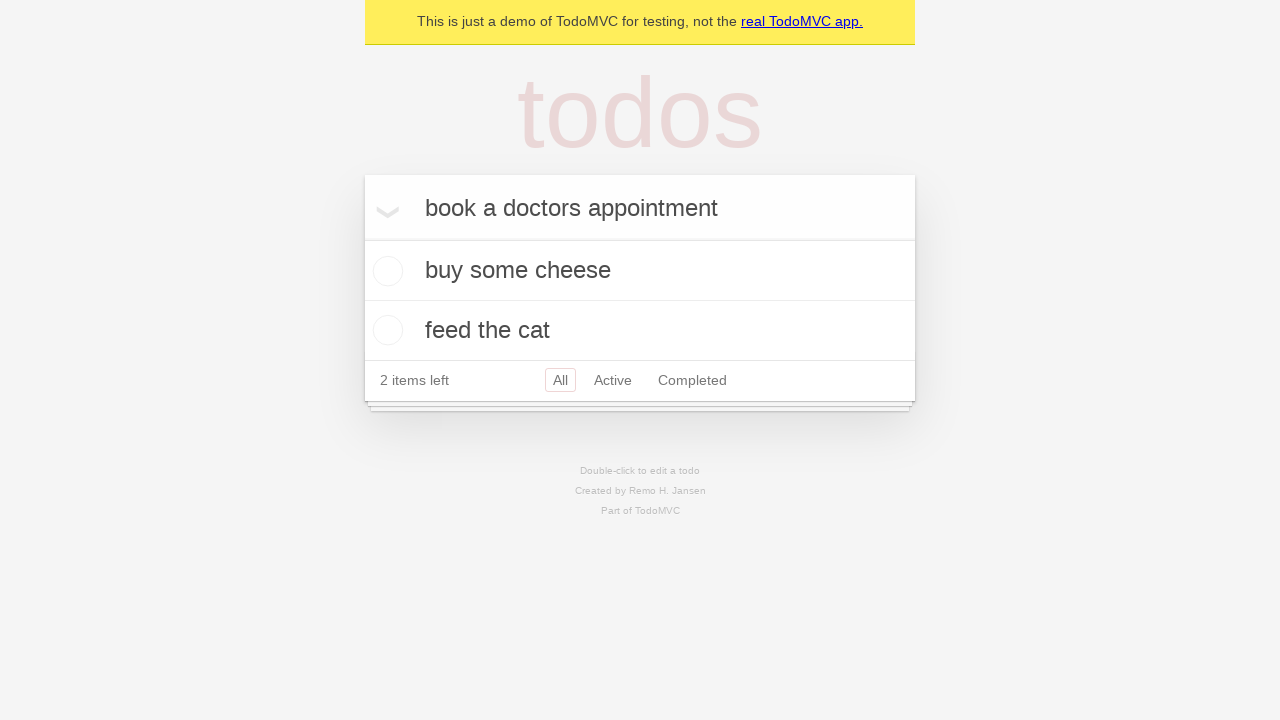

Pressed Enter to create third todo item on internal:attr=[placeholder="What needs to be done?"i]
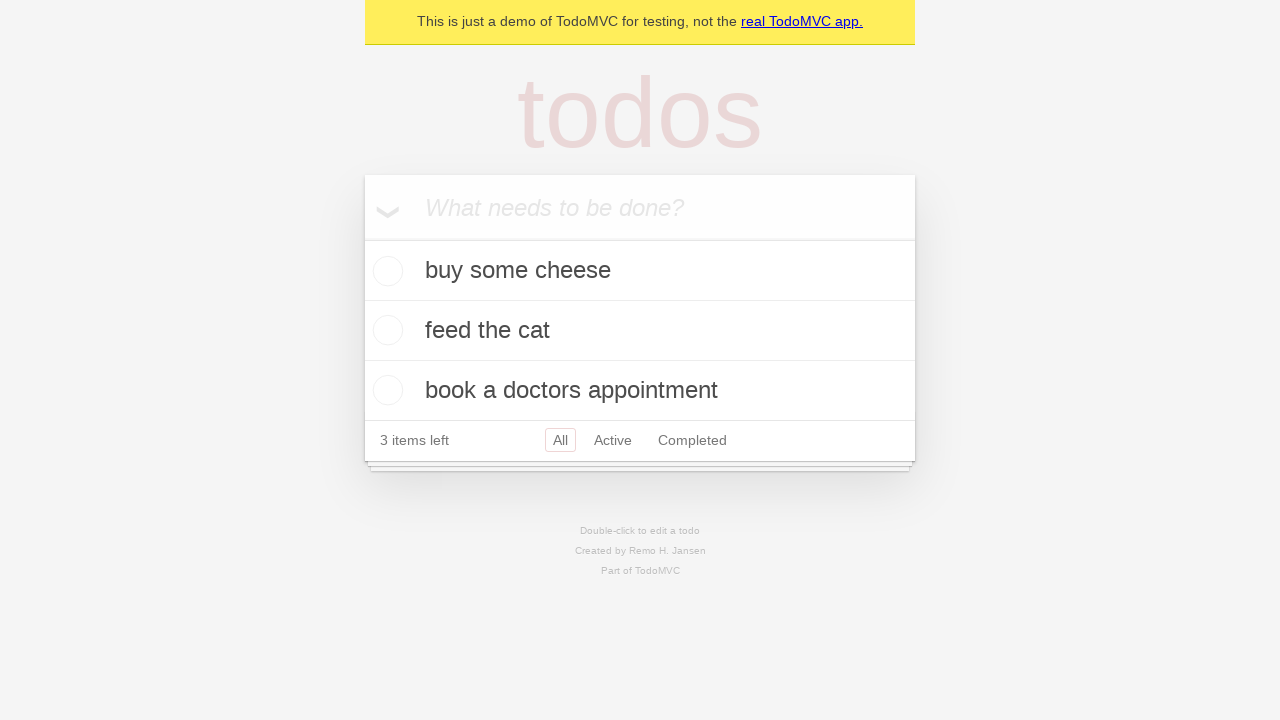

Double-clicked on second todo item to enter edit mode at (640, 331) on internal:testid=[data-testid="todo-item"s] >> nth=1
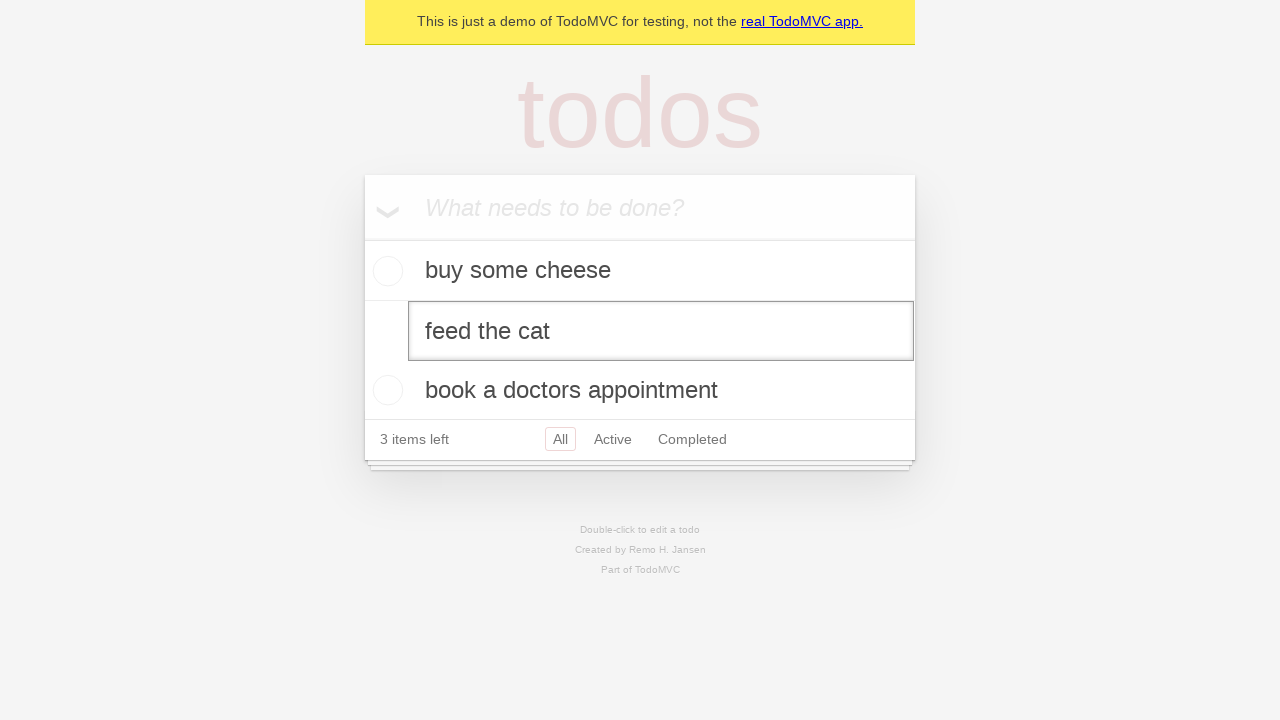

Filled edit textbox with '    buy some sausages    ' (text with whitespace) on internal:testid=[data-testid="todo-item"s] >> nth=1 >> internal:role=textbox[nam
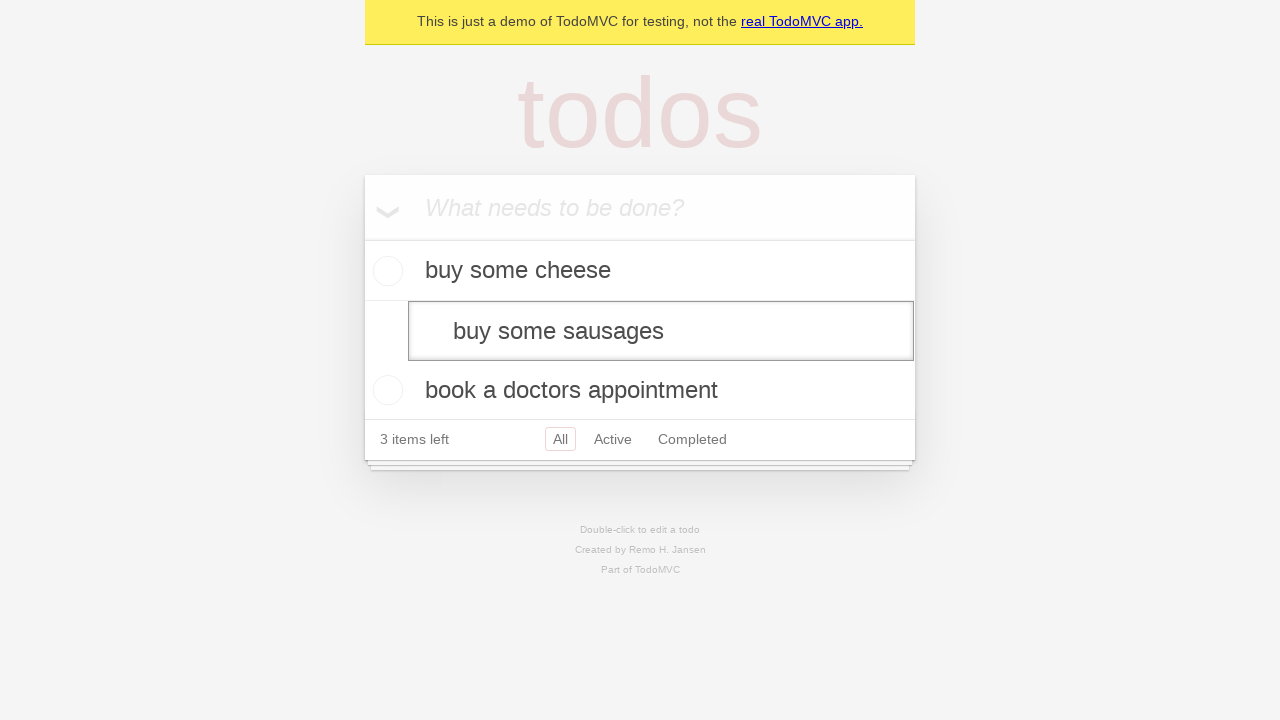

Pressed Enter to confirm edit and verify text is trimmed on internal:testid=[data-testid="todo-item"s] >> nth=1 >> internal:role=textbox[nam
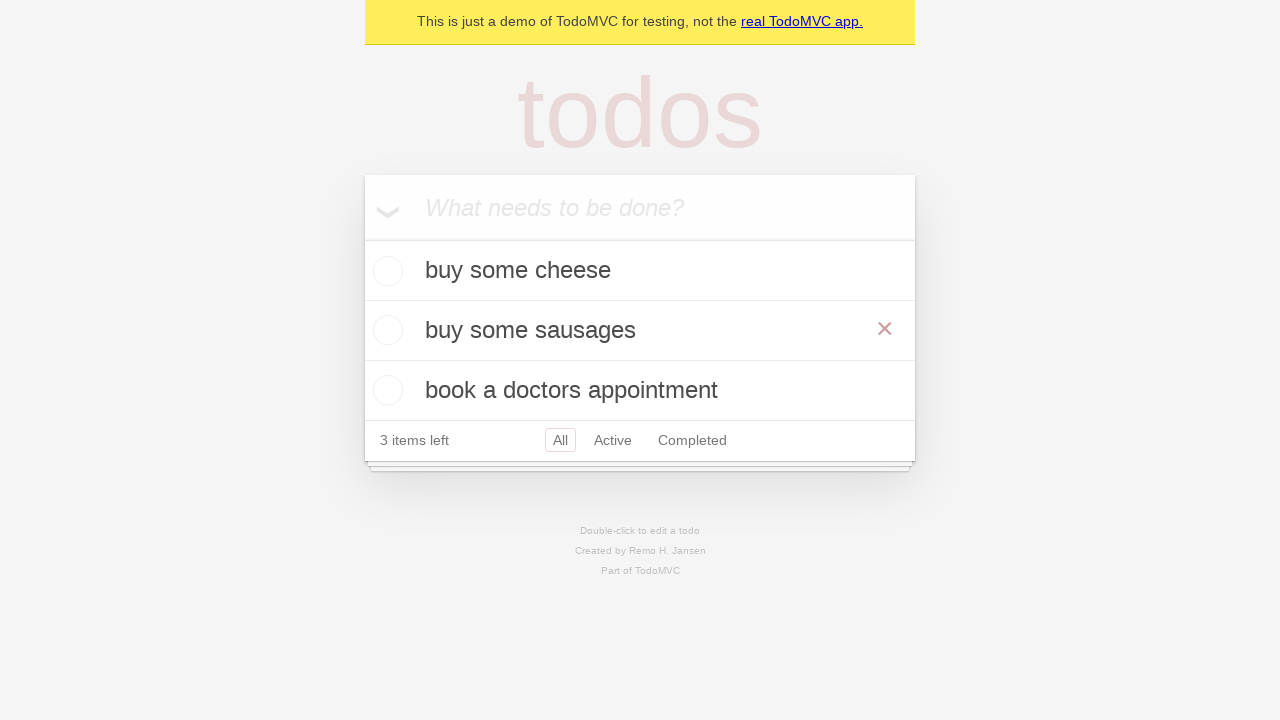

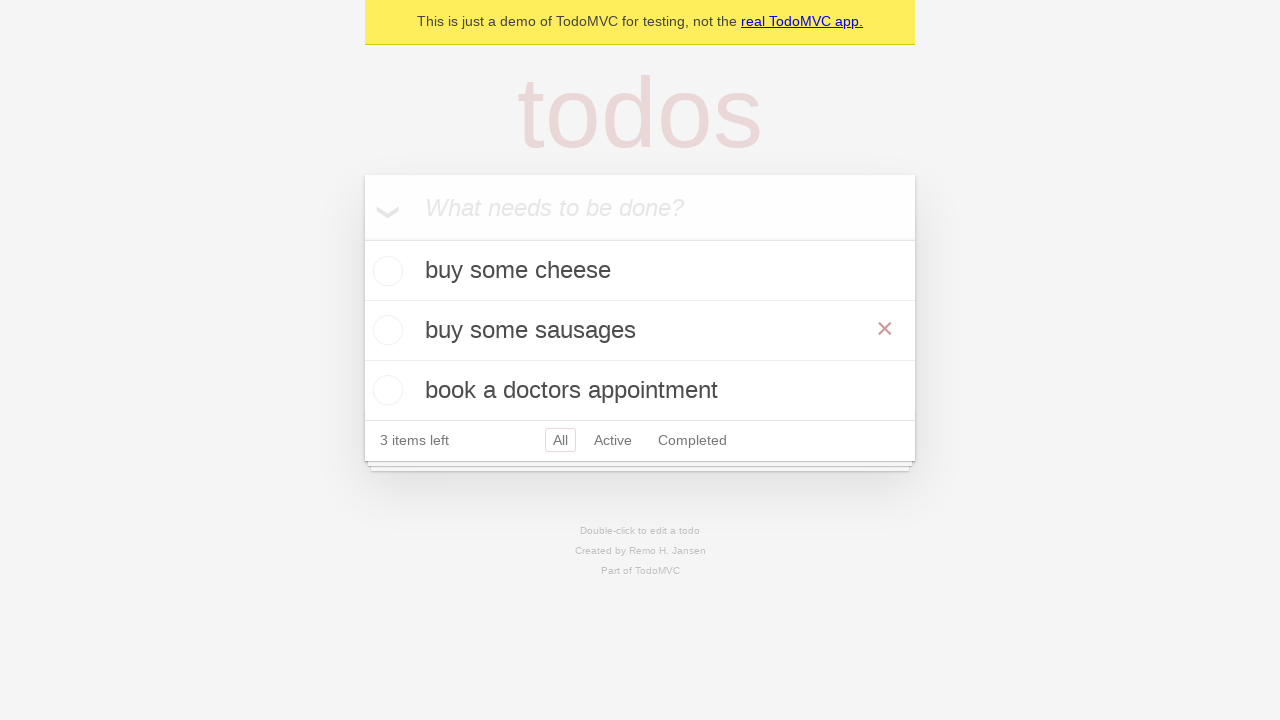